Tests drag and drop functionality by dragging a football element to two different drop zones and verifying the drops were successful

Starting URL: https://v1.training-support.net/selenium/drag-drop

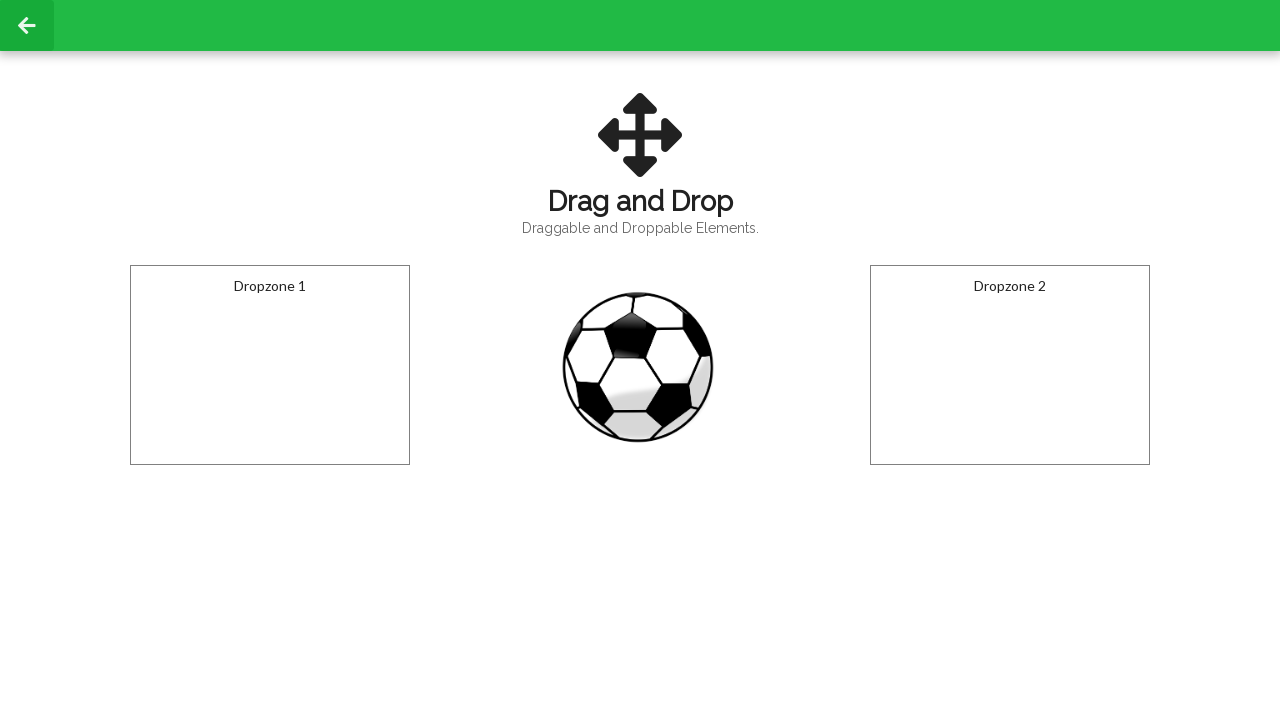

Located the football element
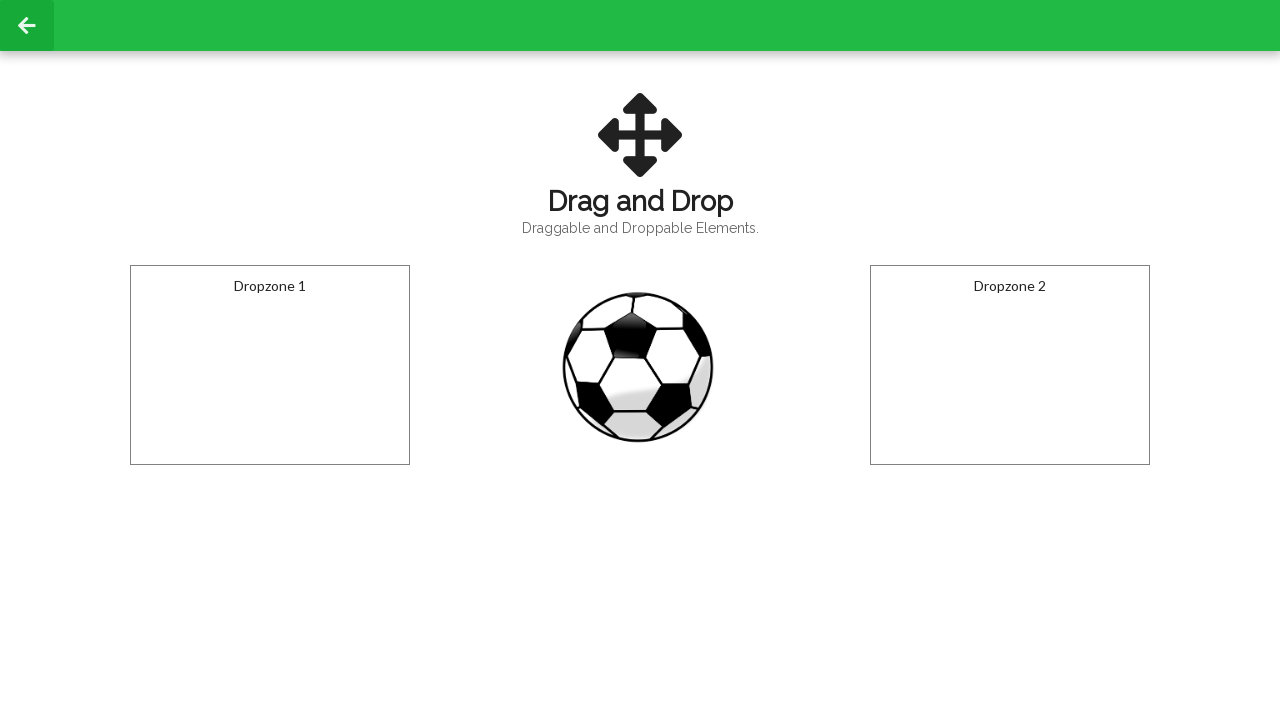

Located the first dropzone
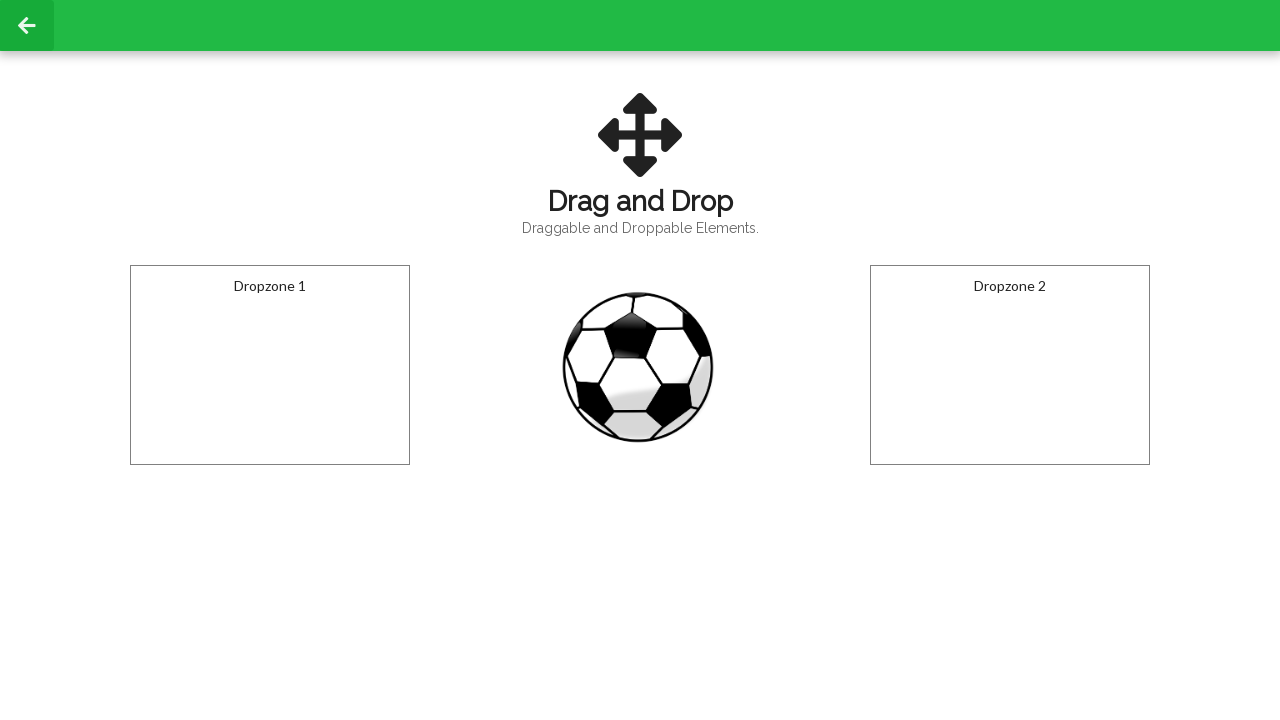

Dragged football to first dropzone at (270, 365)
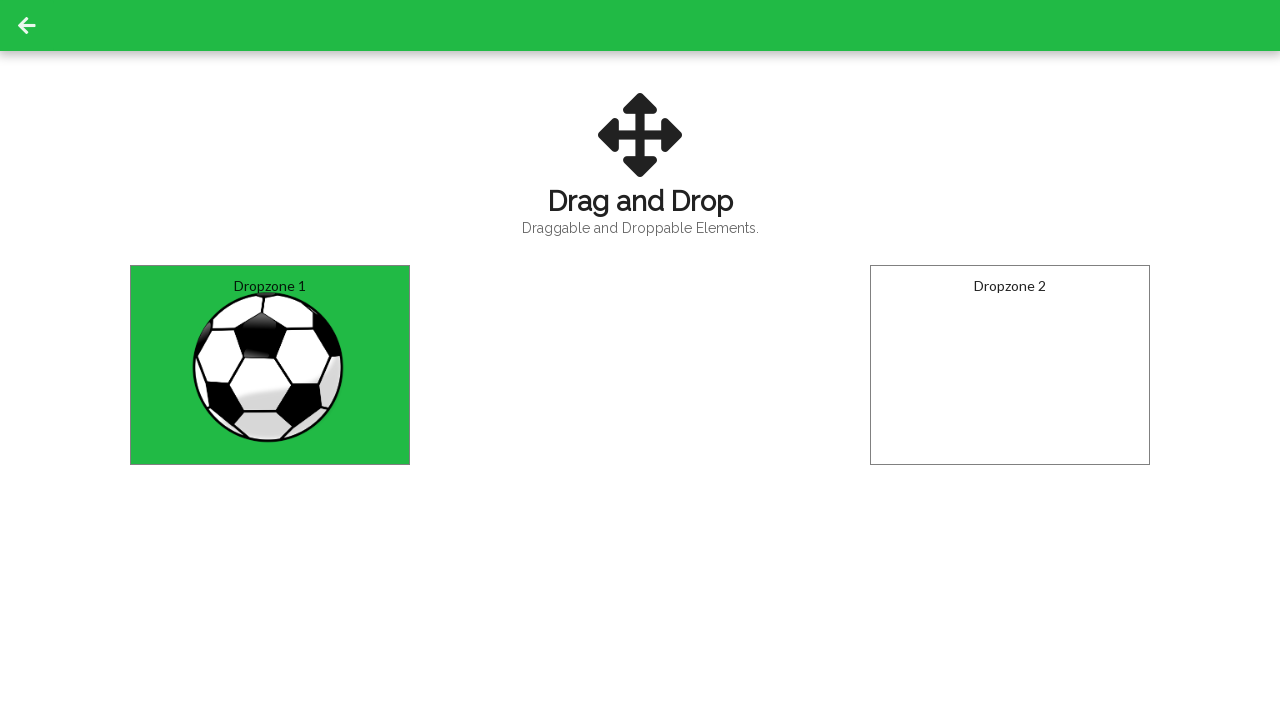

Verified football was successfully dropped in first dropzone
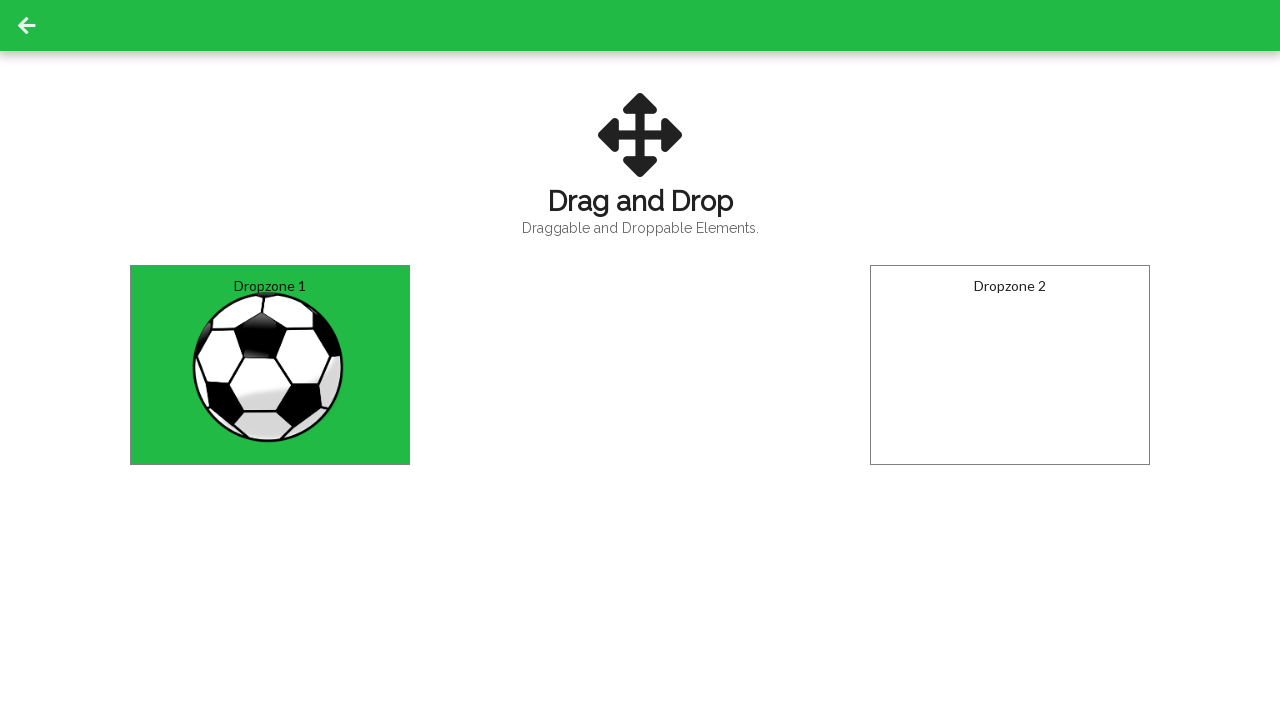

Located the second dropzone
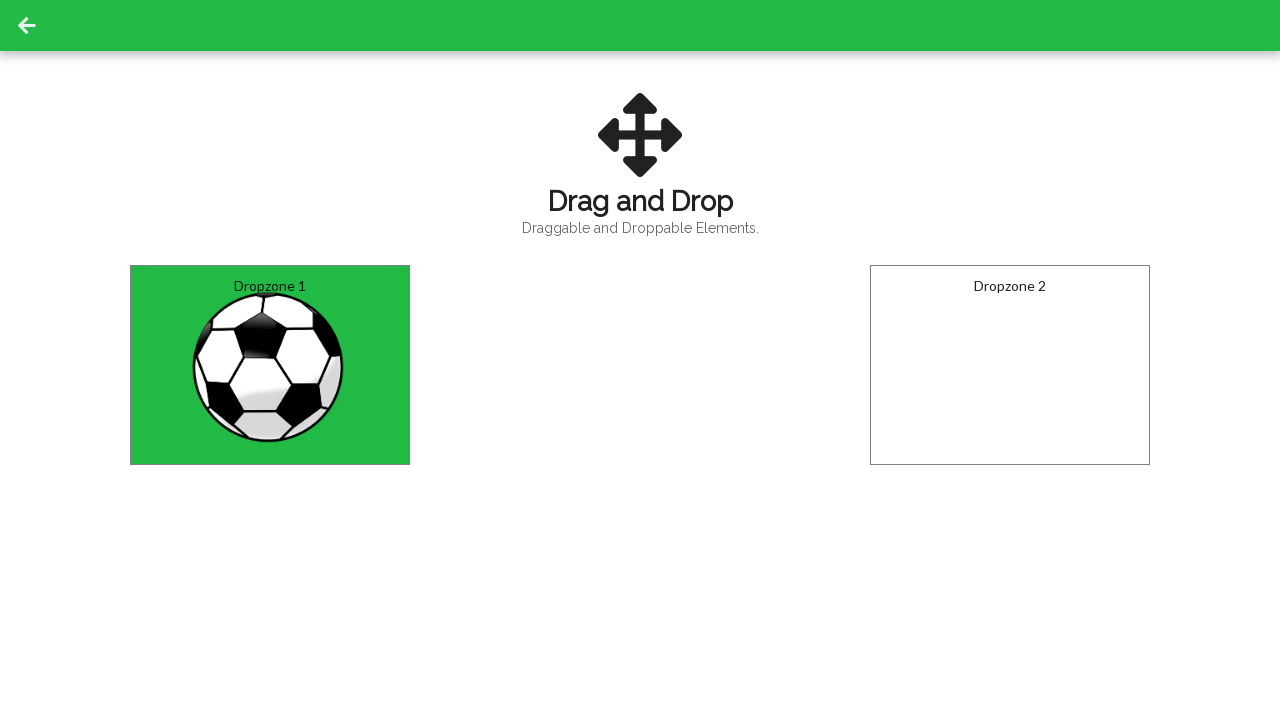

Dragged football to second dropzone at (1010, 365)
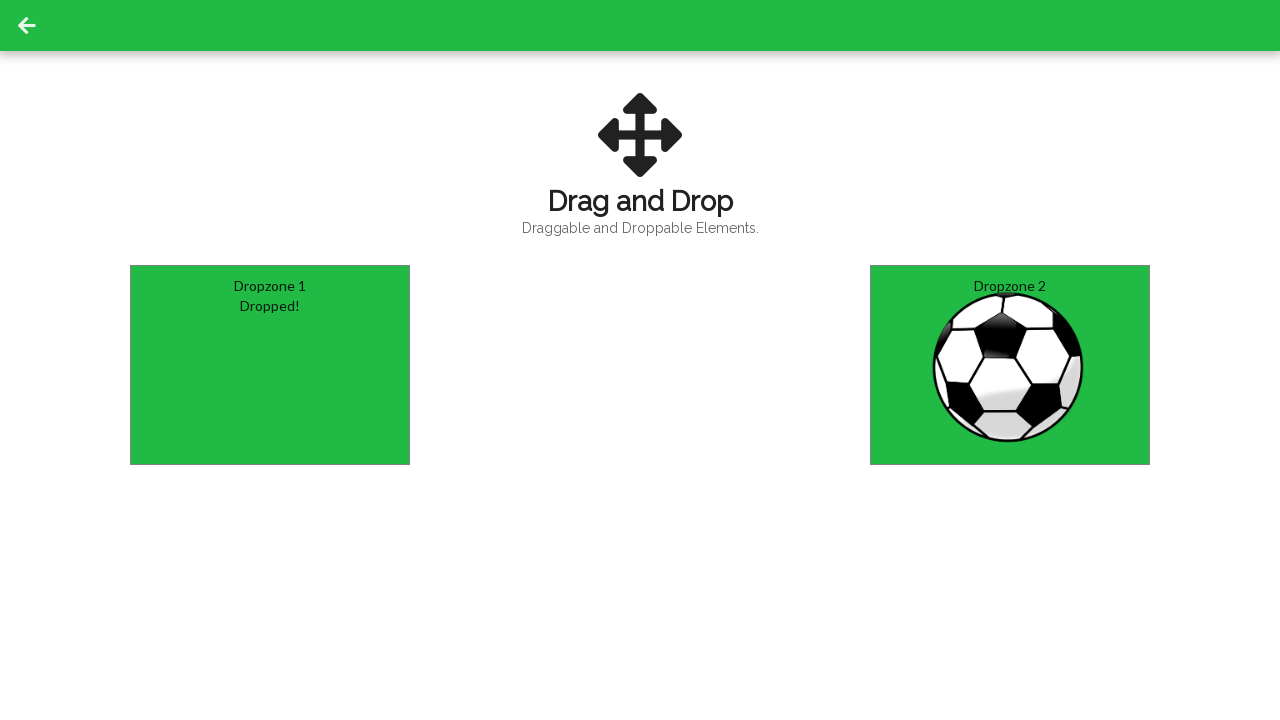

Verified football was successfully dropped in second dropzone
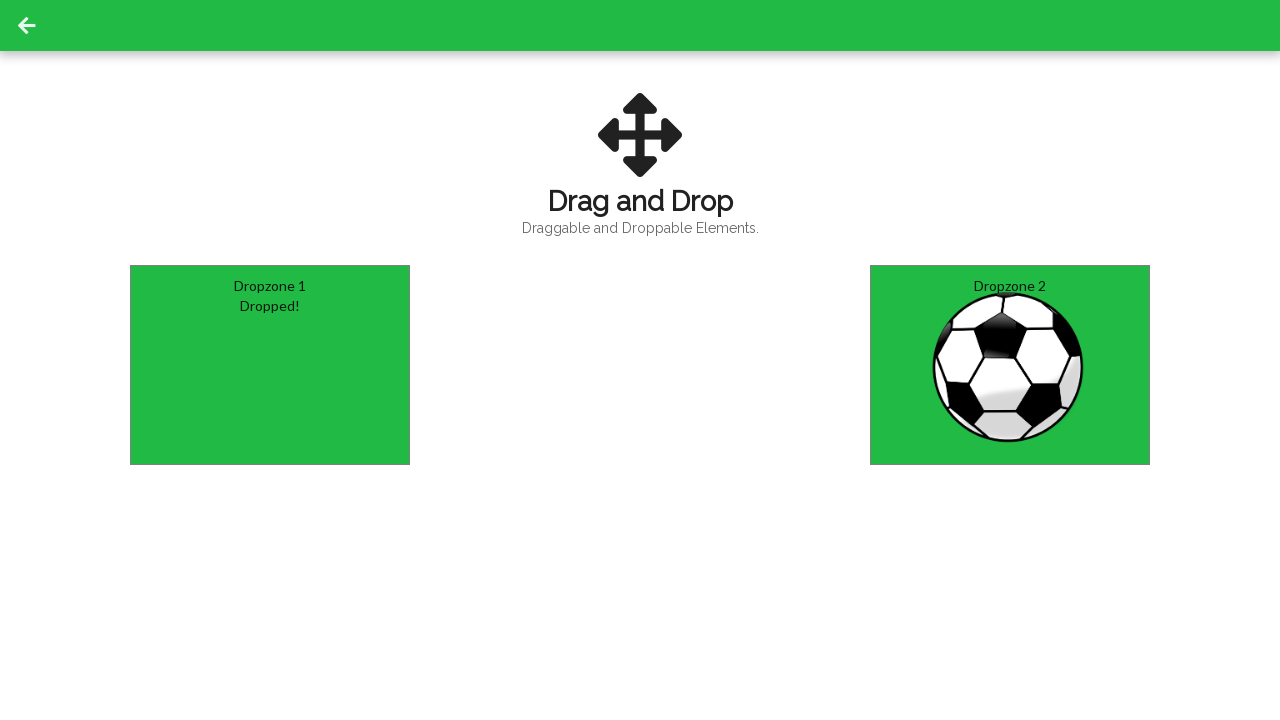

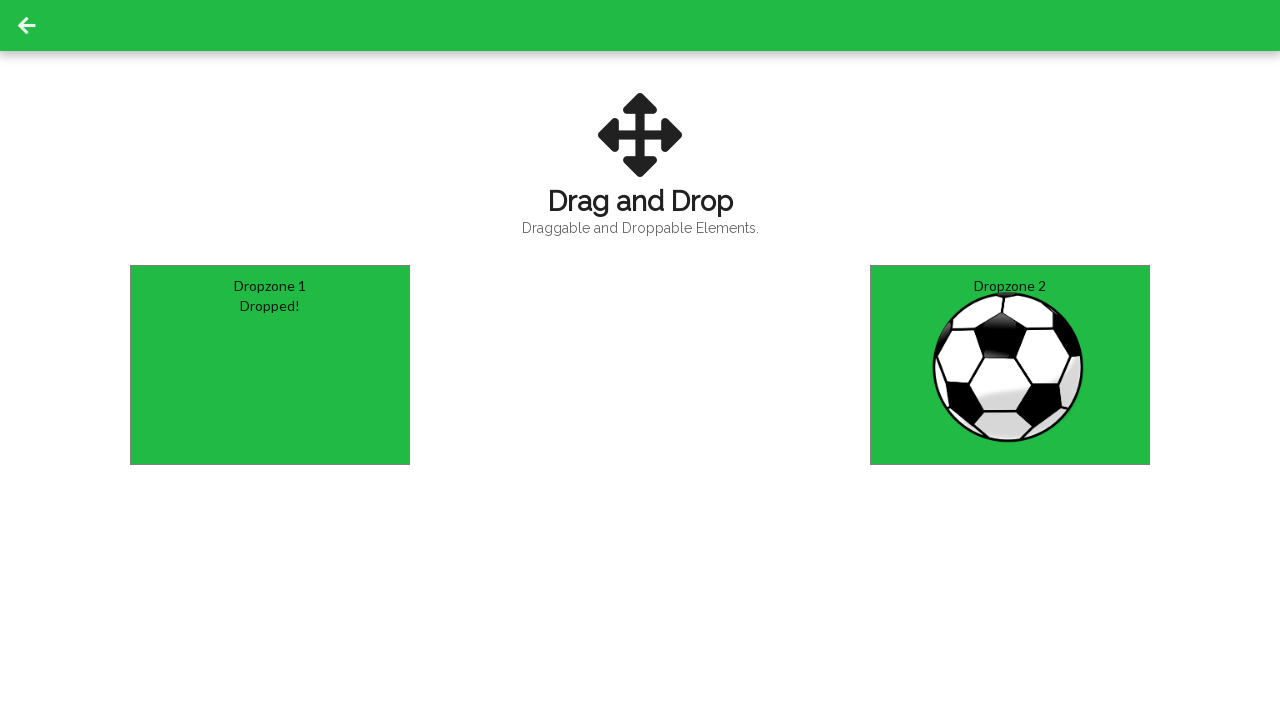